Tests autocomplete dropdown functionality by typing a partial search term "ind" and navigating through suggestions using keyboard arrow keys

Starting URL: http://qaclickacademy.com/practice.php

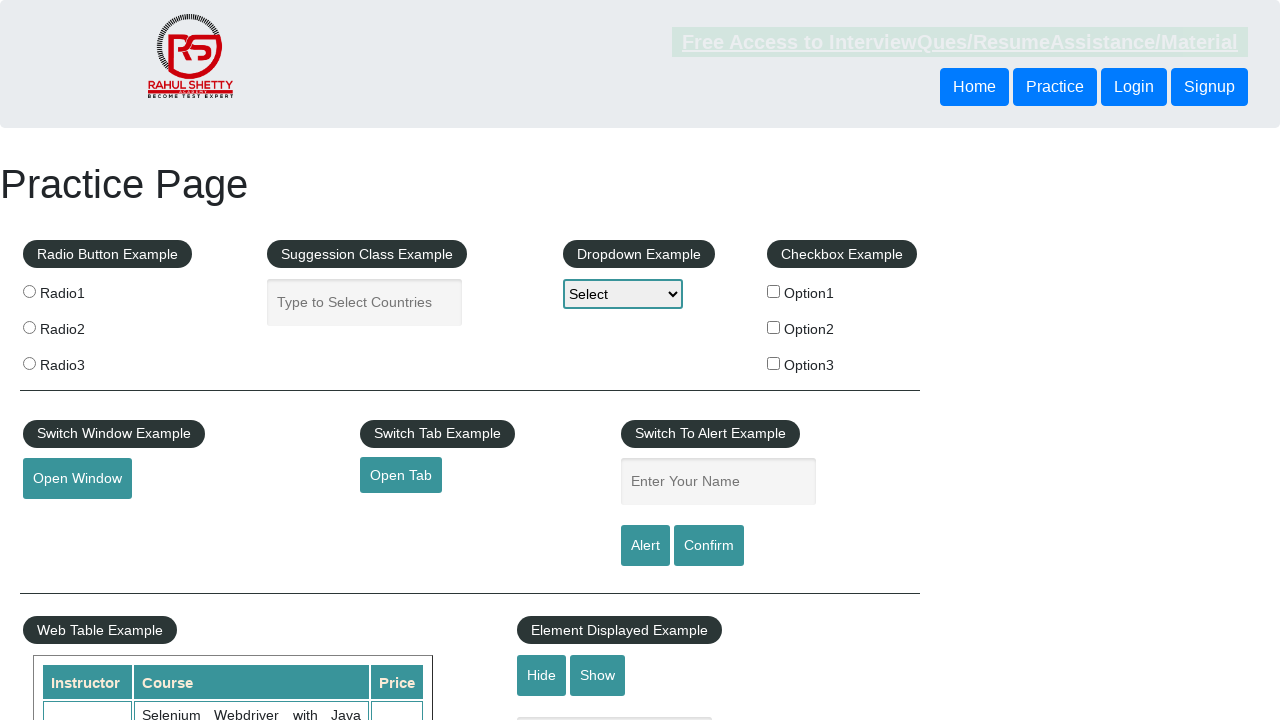

Filled autocomplete field with partial search term 'ind' on #autocomplete
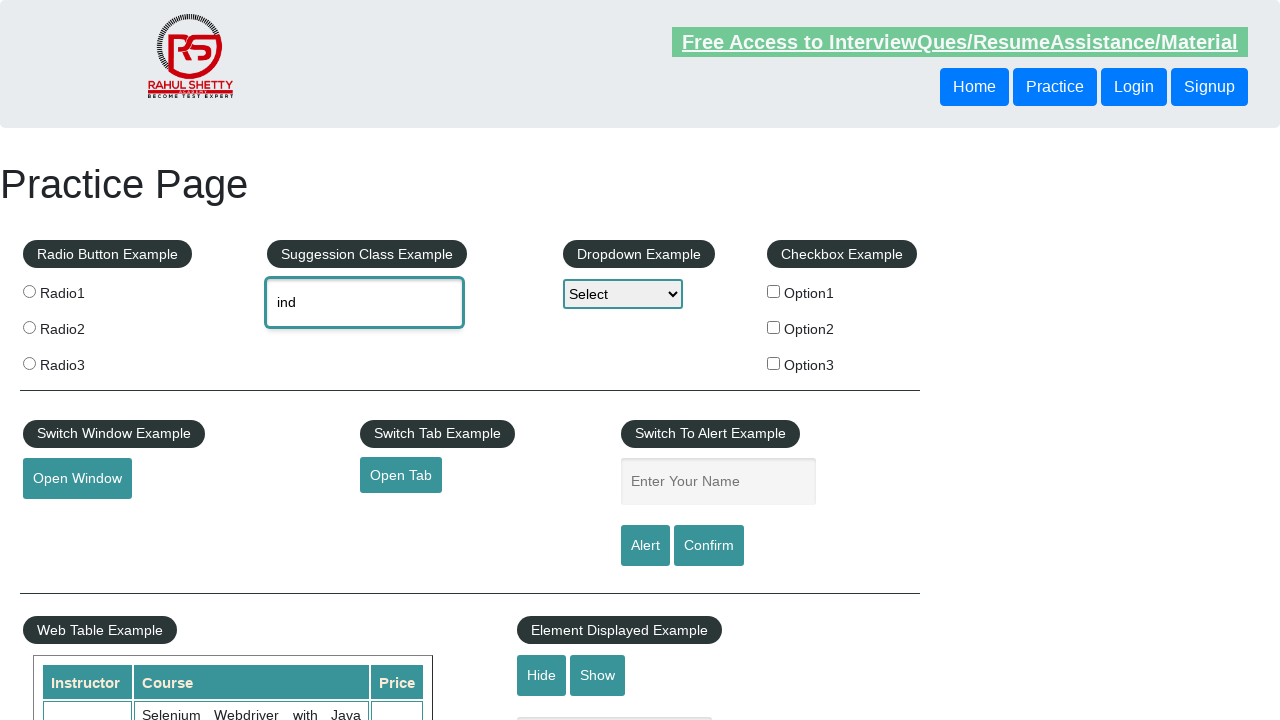

Waited for autocomplete suggestions to appear
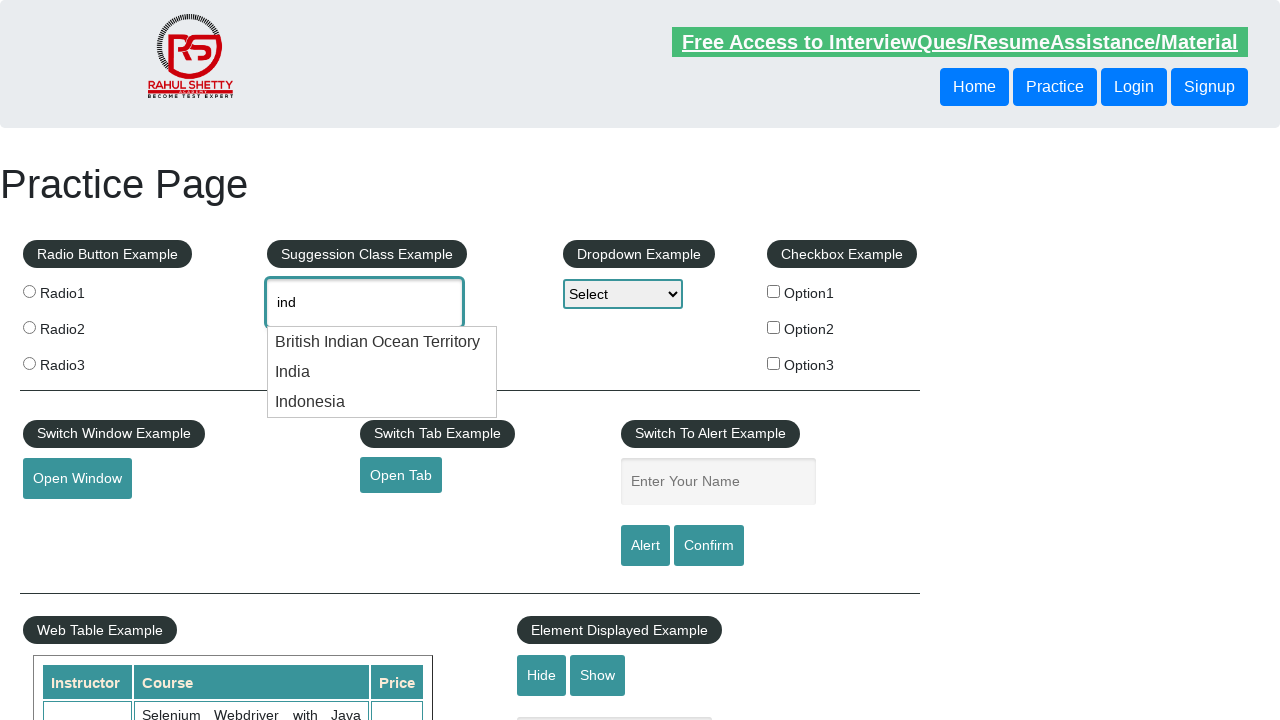

Pressed ArrowDown key to navigate to first suggestion on #autocomplete
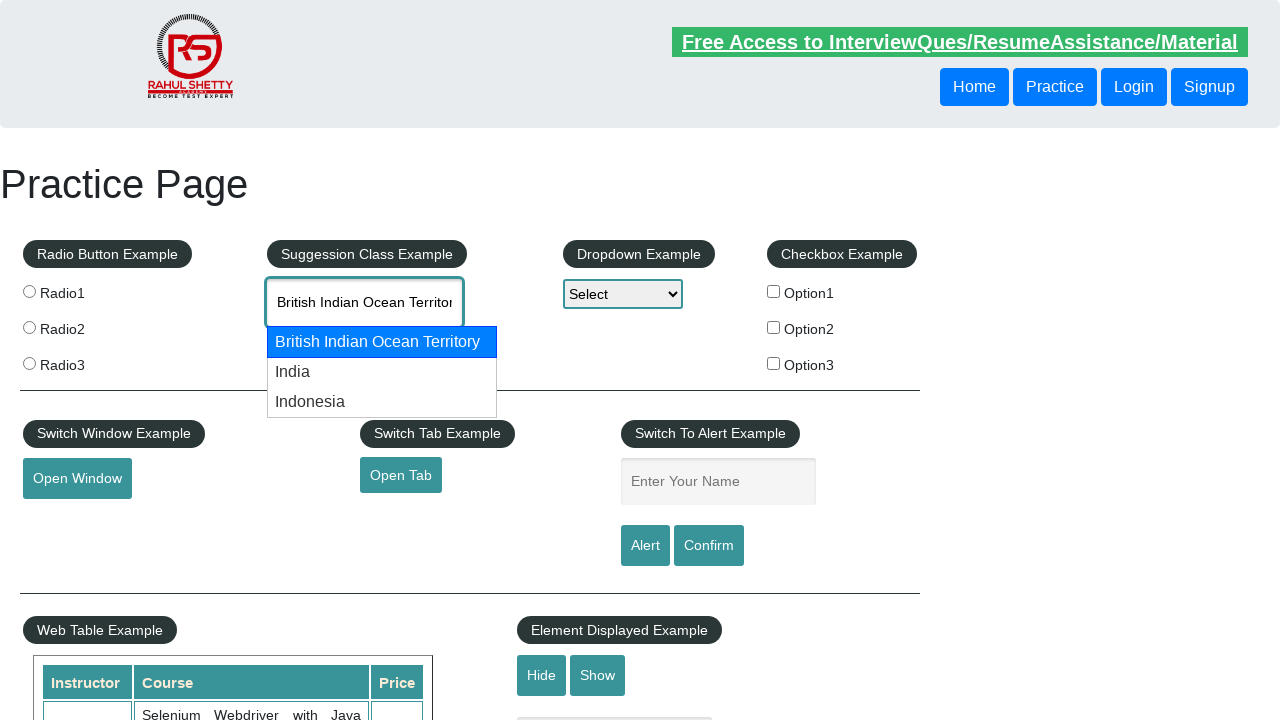

Pressed ArrowDown key to navigate to second suggestion on #autocomplete
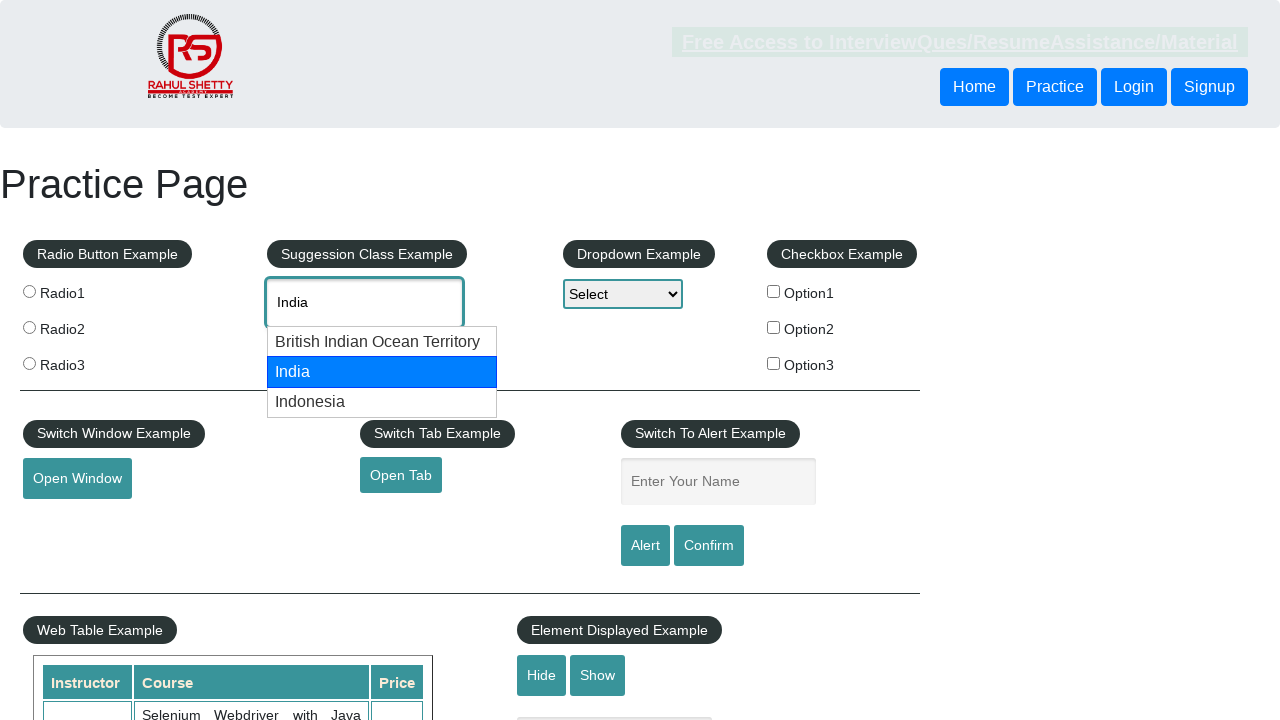

Verified autocomplete field is present with selected value
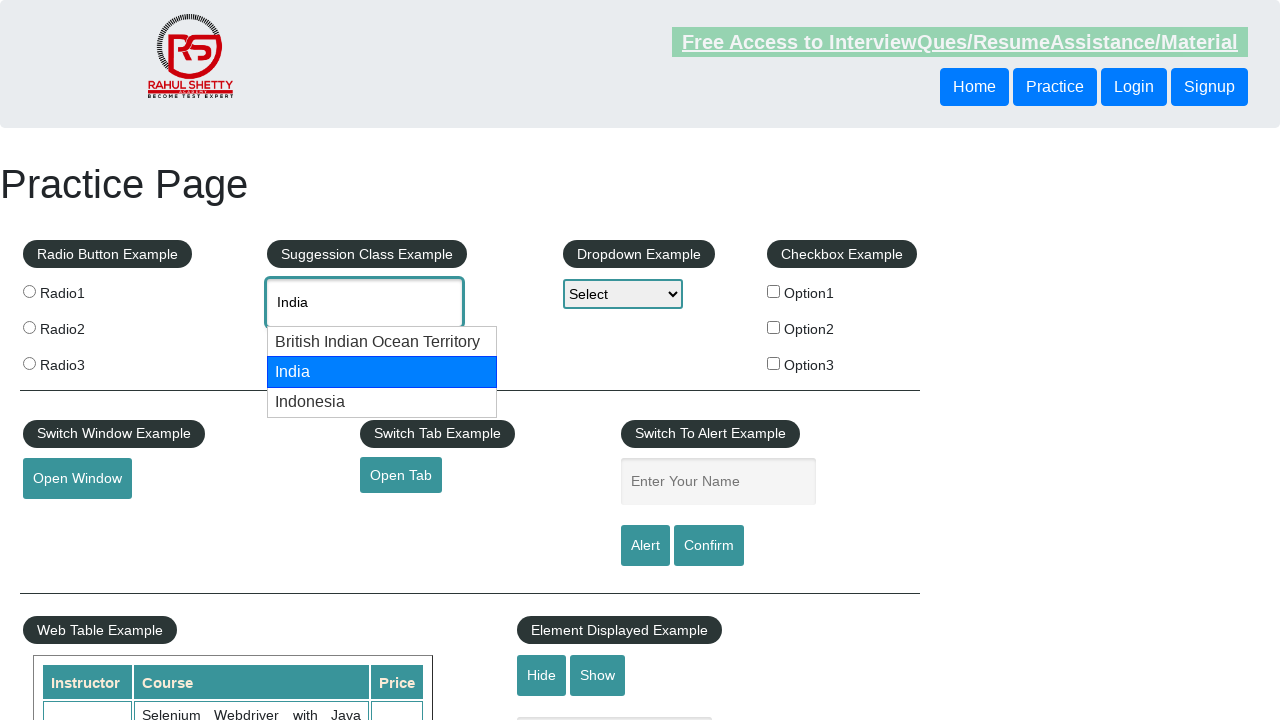

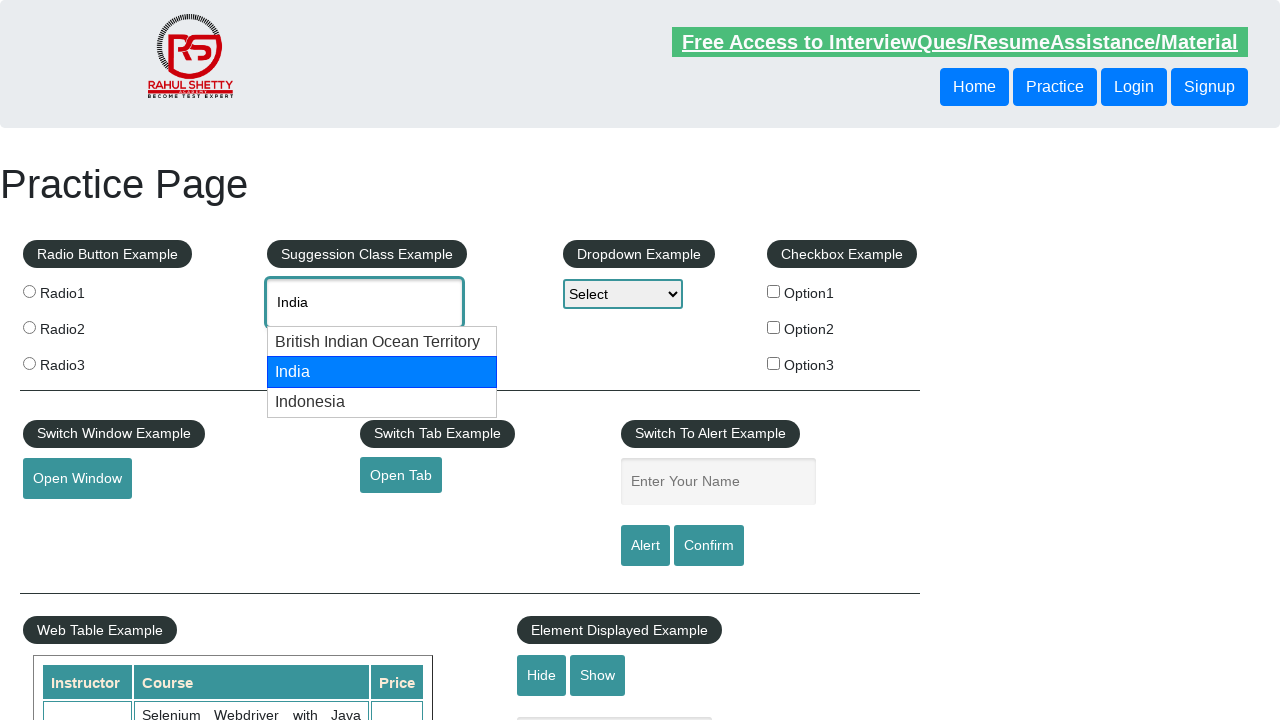